Navigates to Russian Central Bank daily currency rates page and verifies that the EUR exchange rate row is displayed.

Starting URL: https://www.cbr.ru/currency_base/daily/

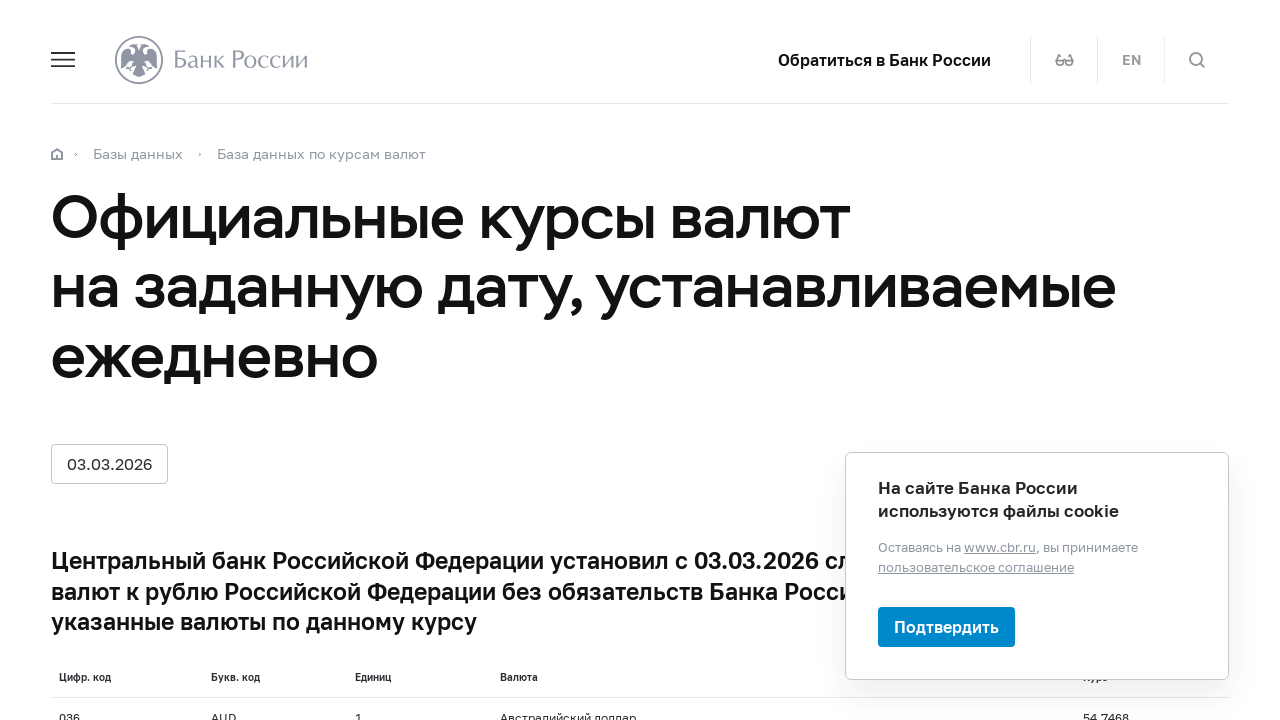

Navigated to Russian Central Bank daily currency rates page
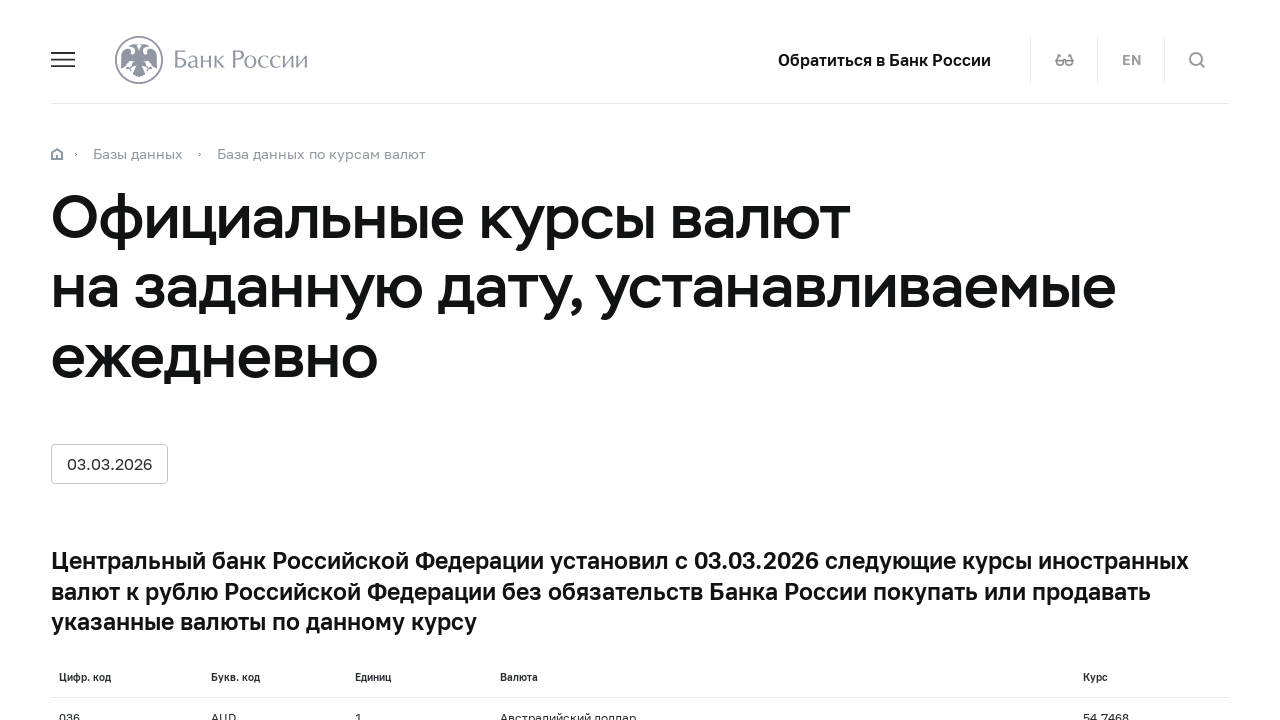

EUR exchange rate row is displayed in the currency table
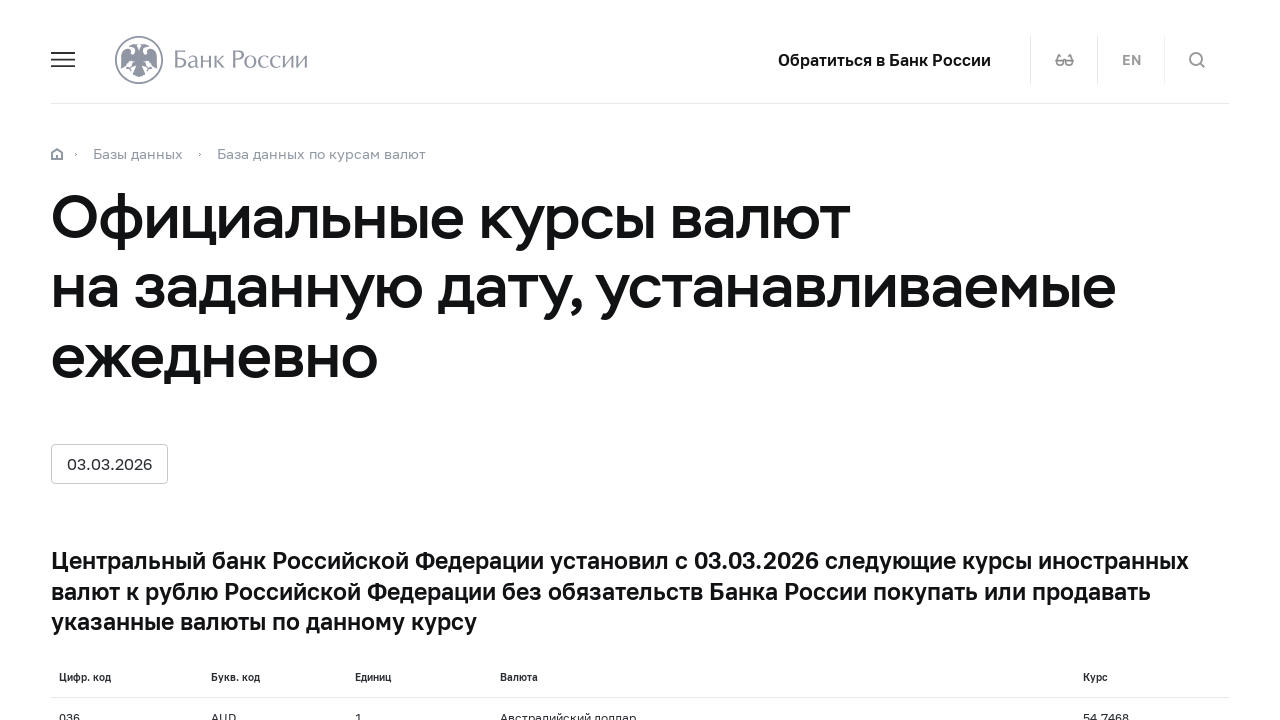

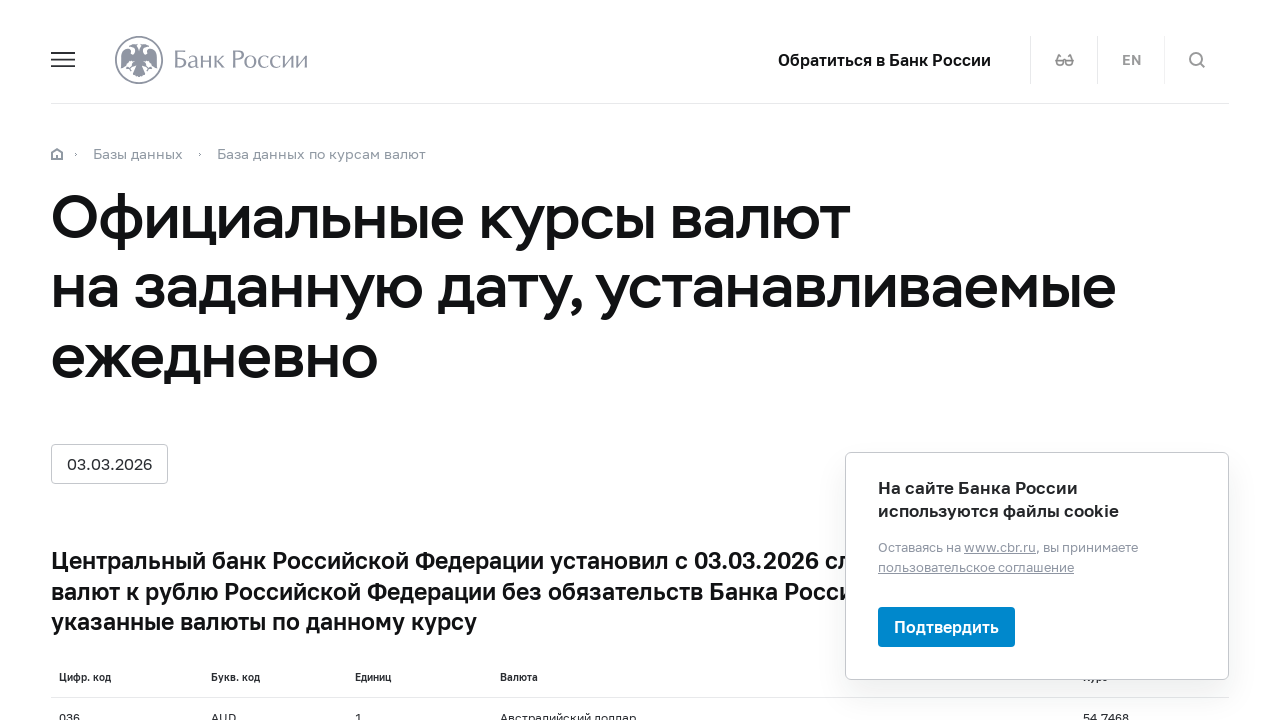